Tests text input field by entering text and verifying the value is correctly captured

Starting URL: https://www.selenium.dev/selenium/web/web-form.html

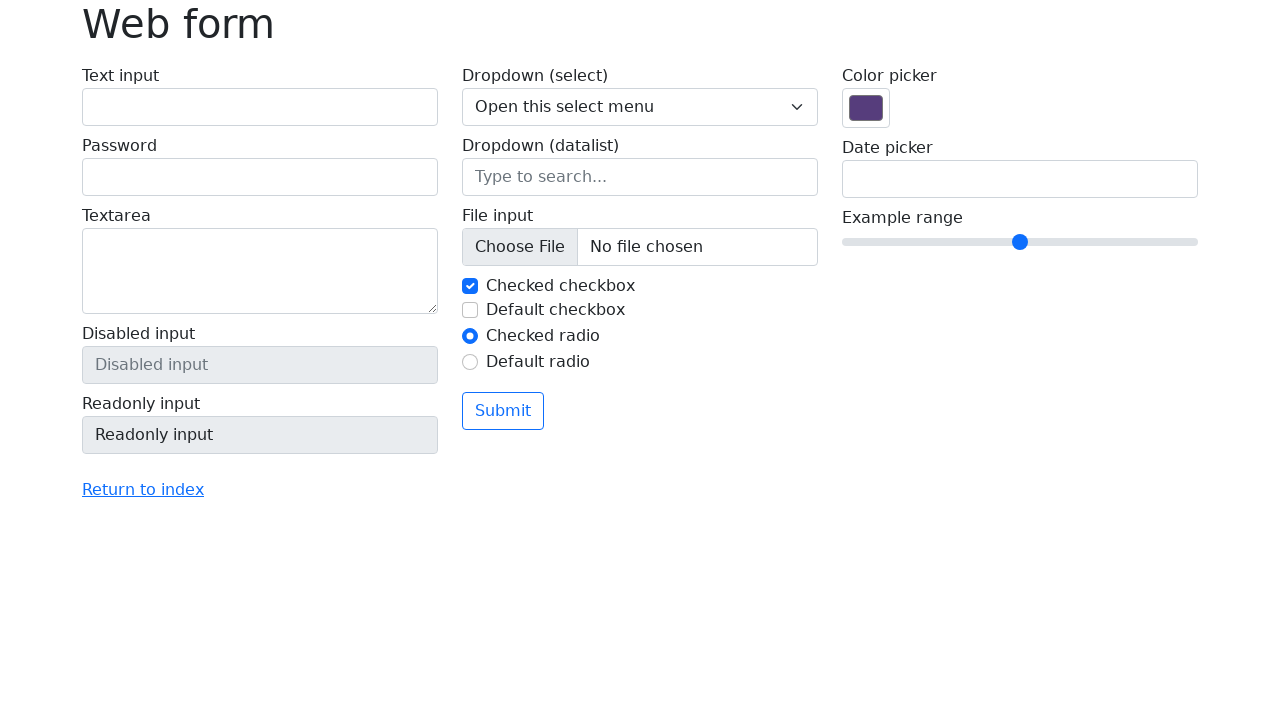

Filled text input field with 'Sample text input' on #my-text-id
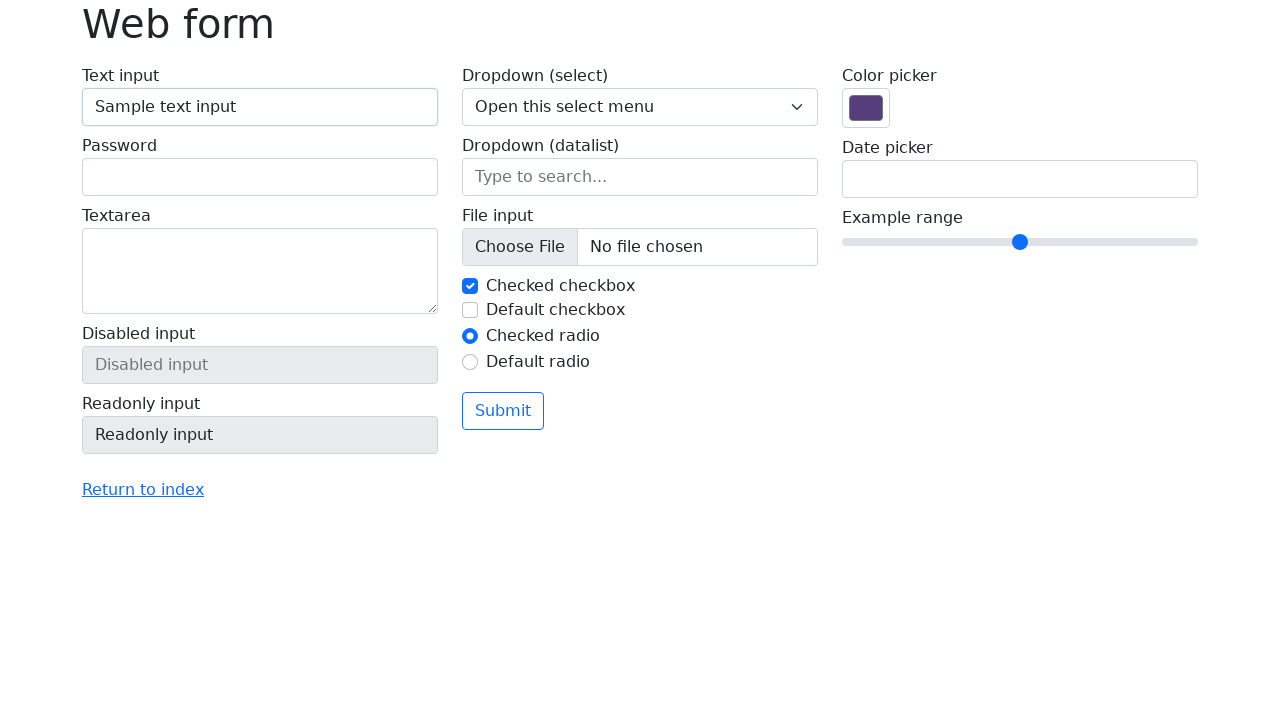

Verified text input field contains 'Sample text input'
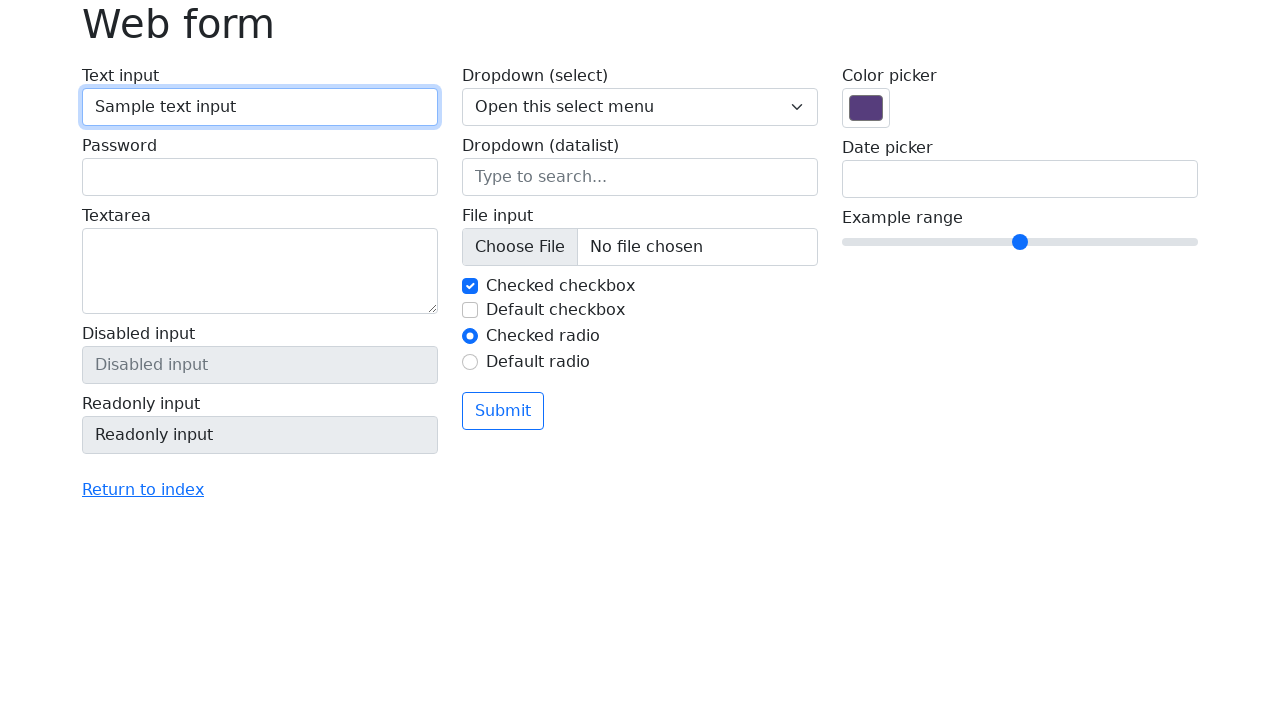

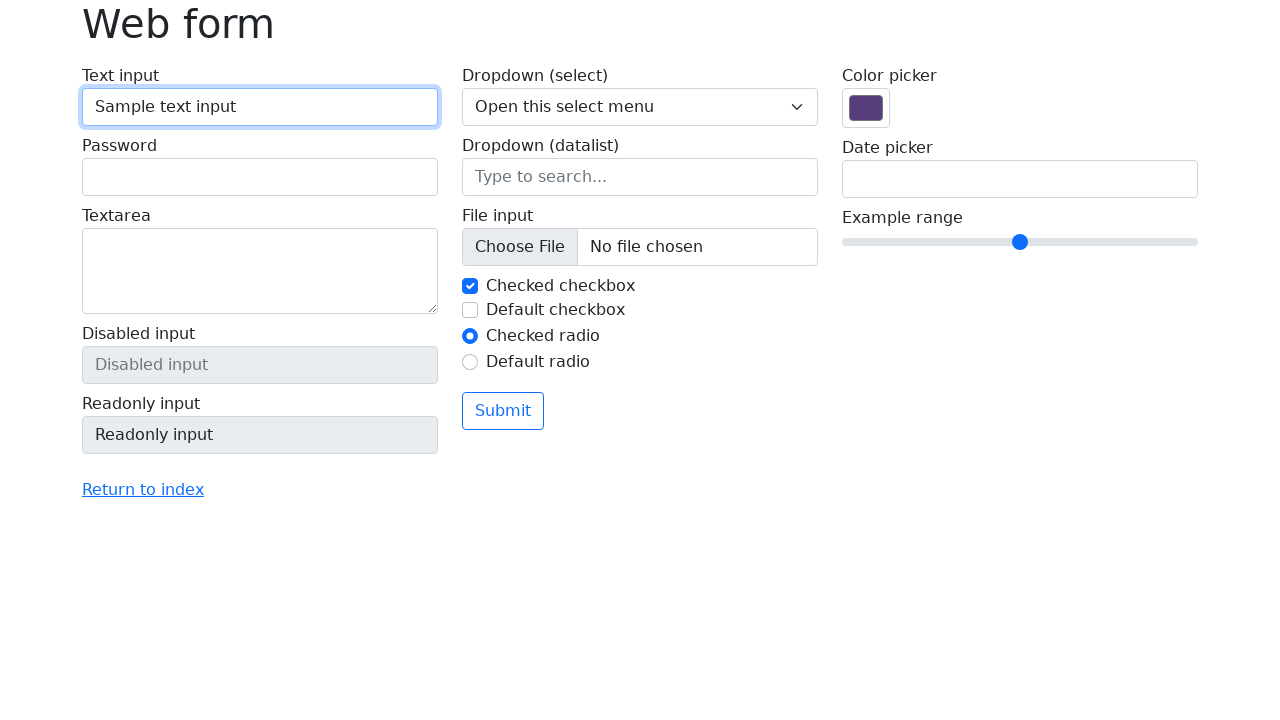